Tests clicking on email field by name attribute

Starting URL: https://the-internet.herokuapp.com/forgot_password

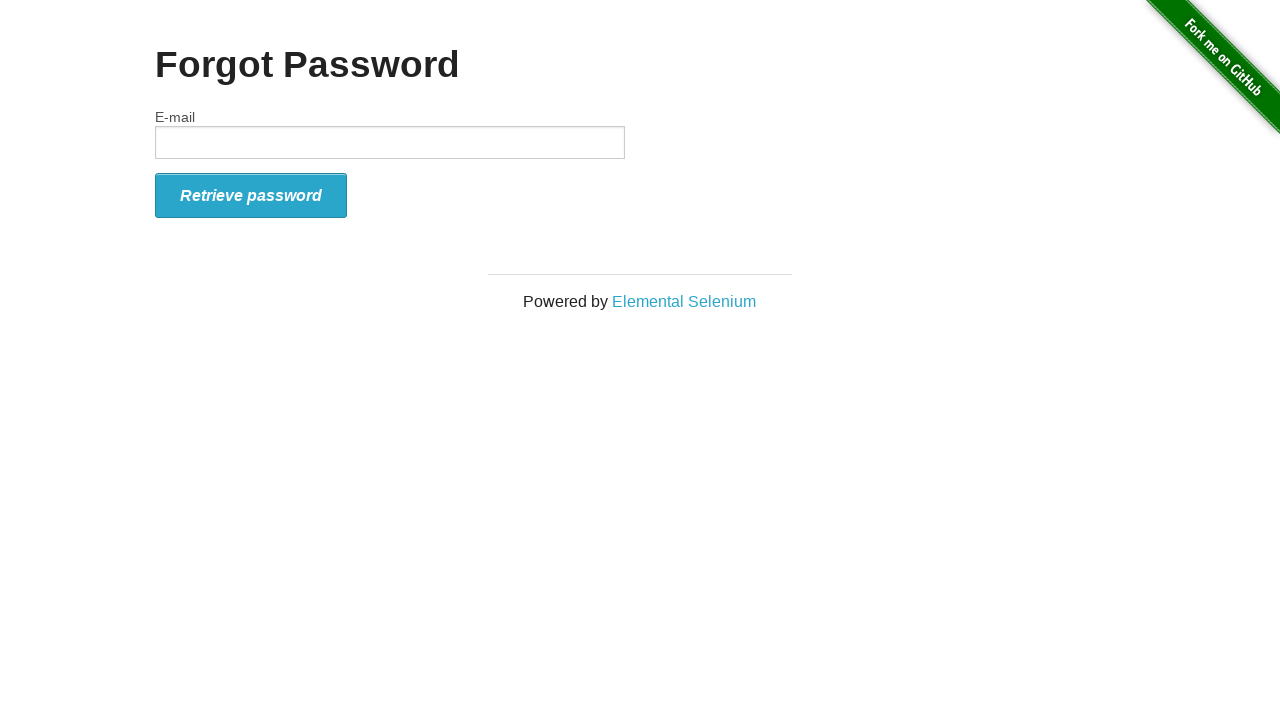

Navigated to forgot password page
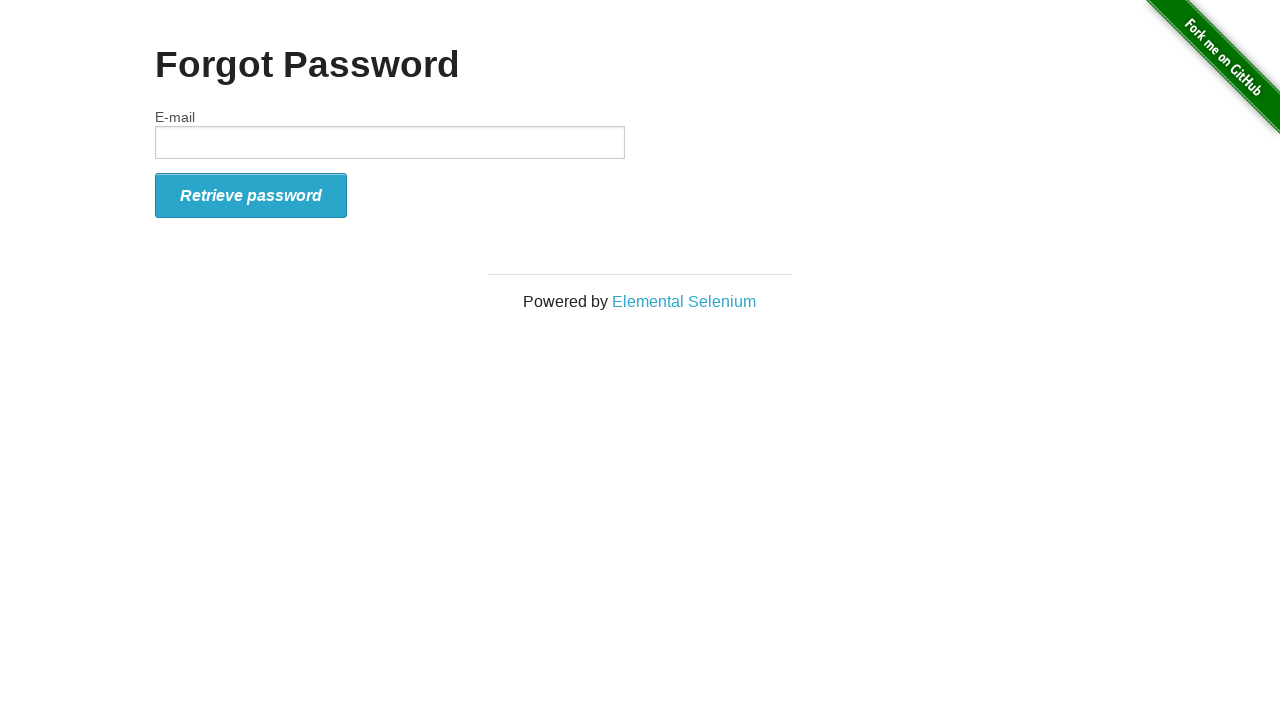

Clicked on email field by name attribute at (390, 142) on [name='email']
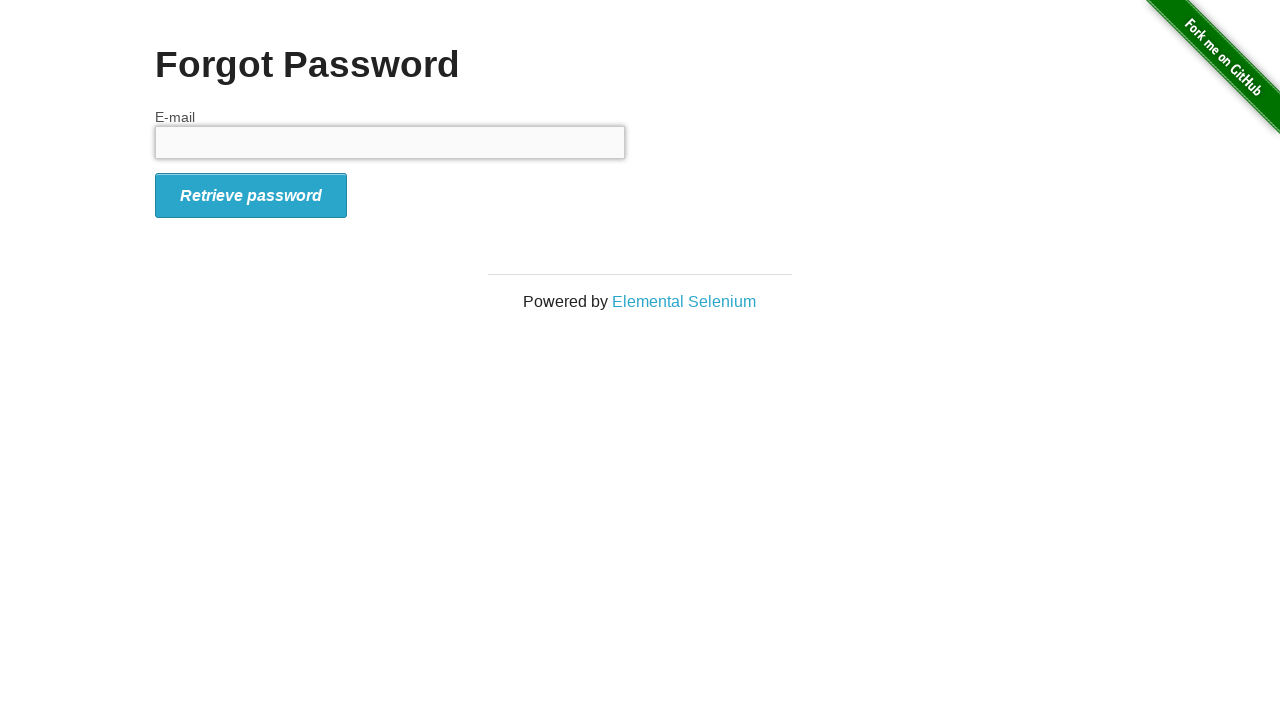

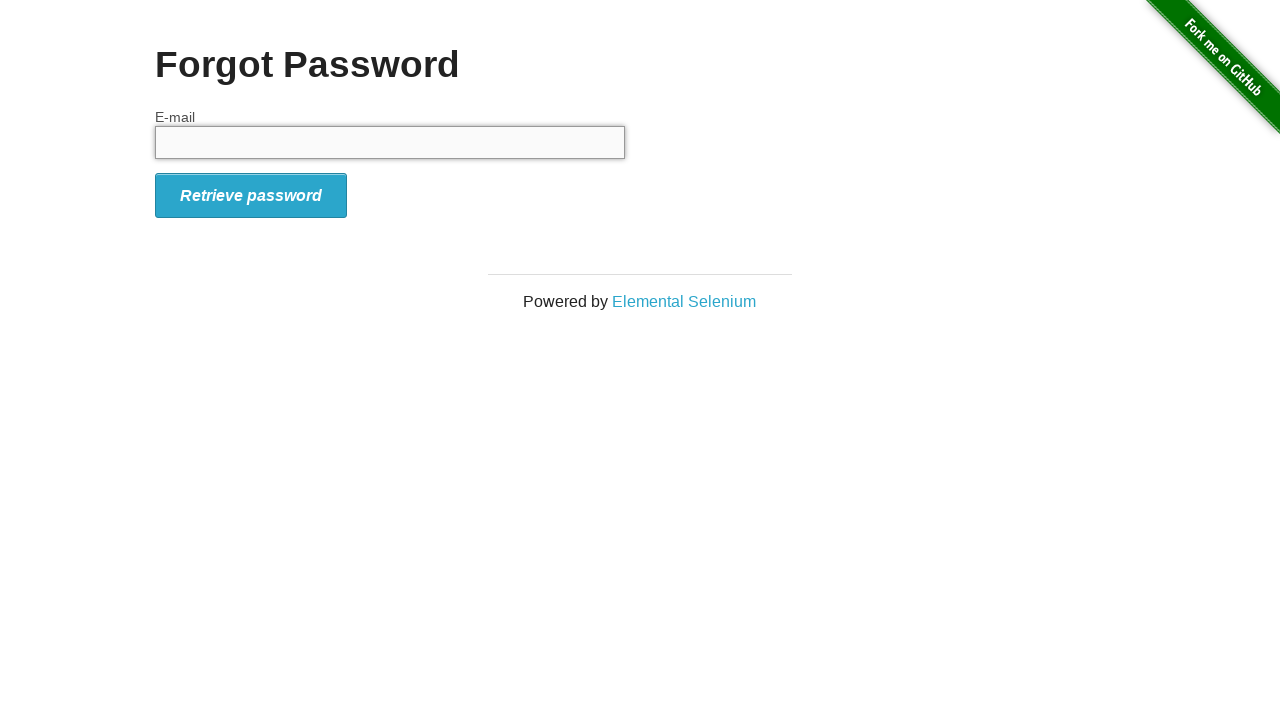